Tests adding a todo item to the sample todo application, similar to other todo tests but verifies the added item text.

Starting URL: https://lambdatest.github.io/sample-todo-app/

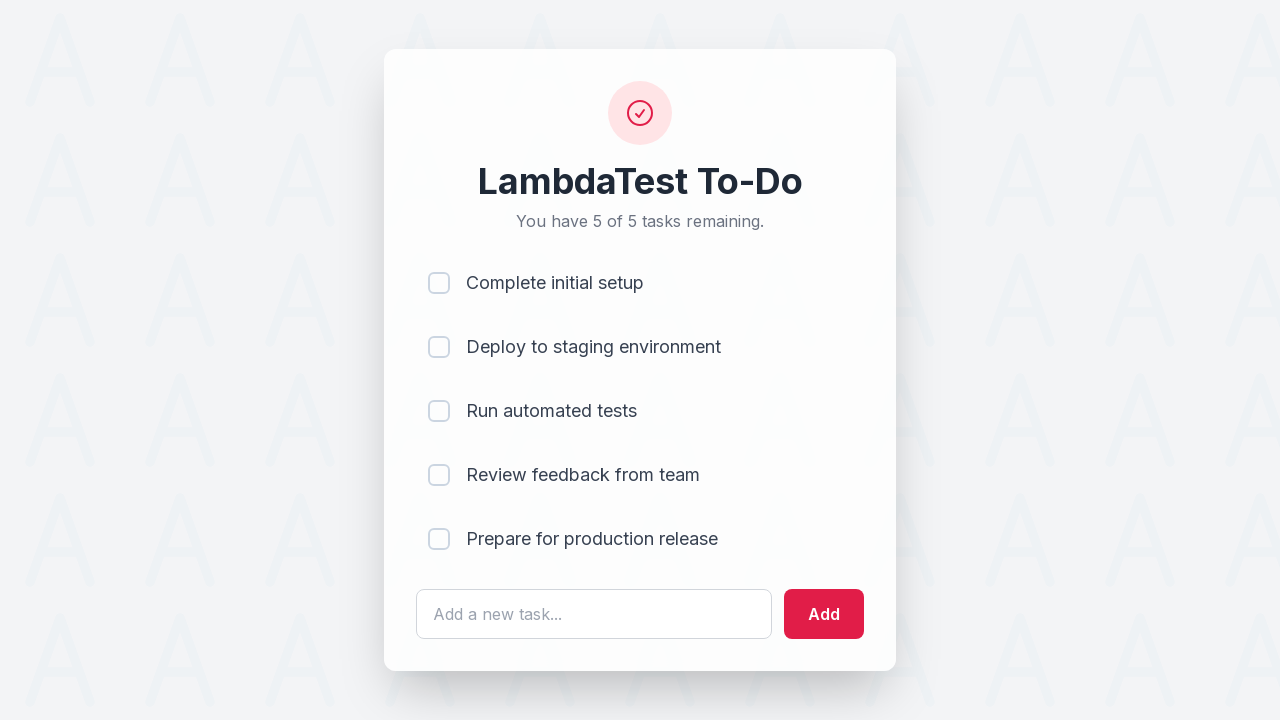

Filled todo input field with 'Automation Testing' on #sampletodotext
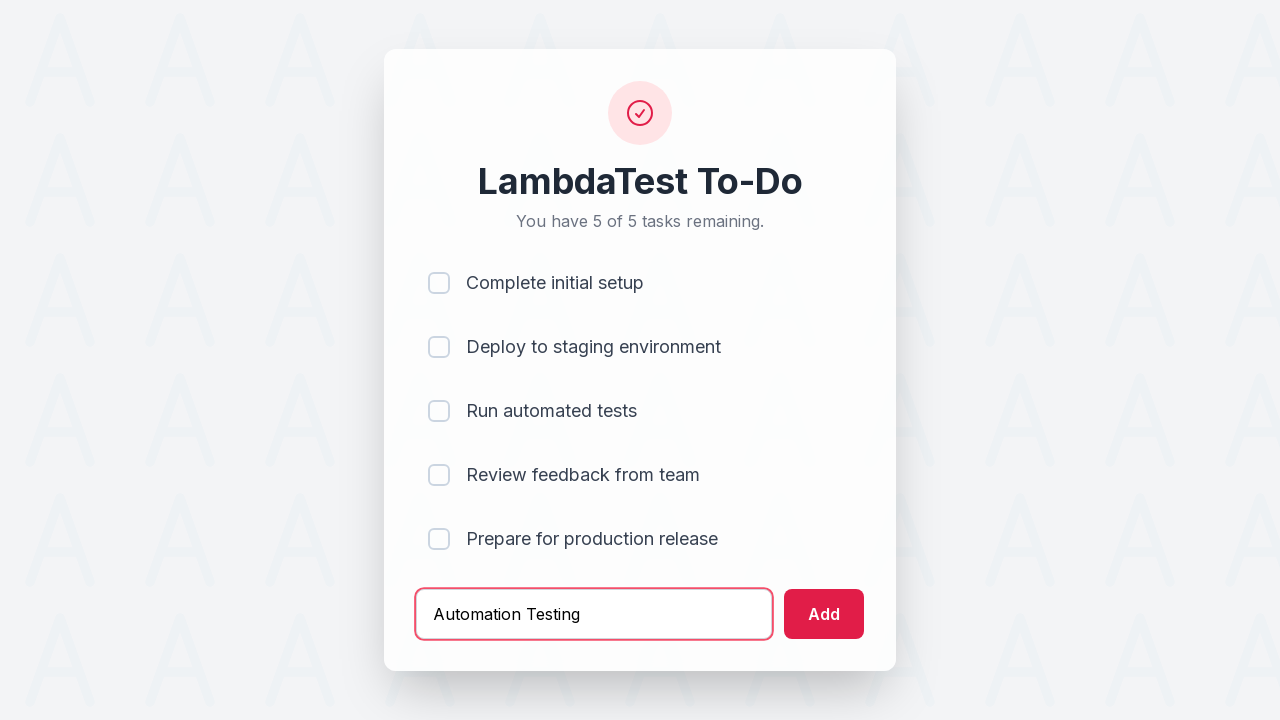

Pressed Enter to submit the new todo item on #sampletodotext
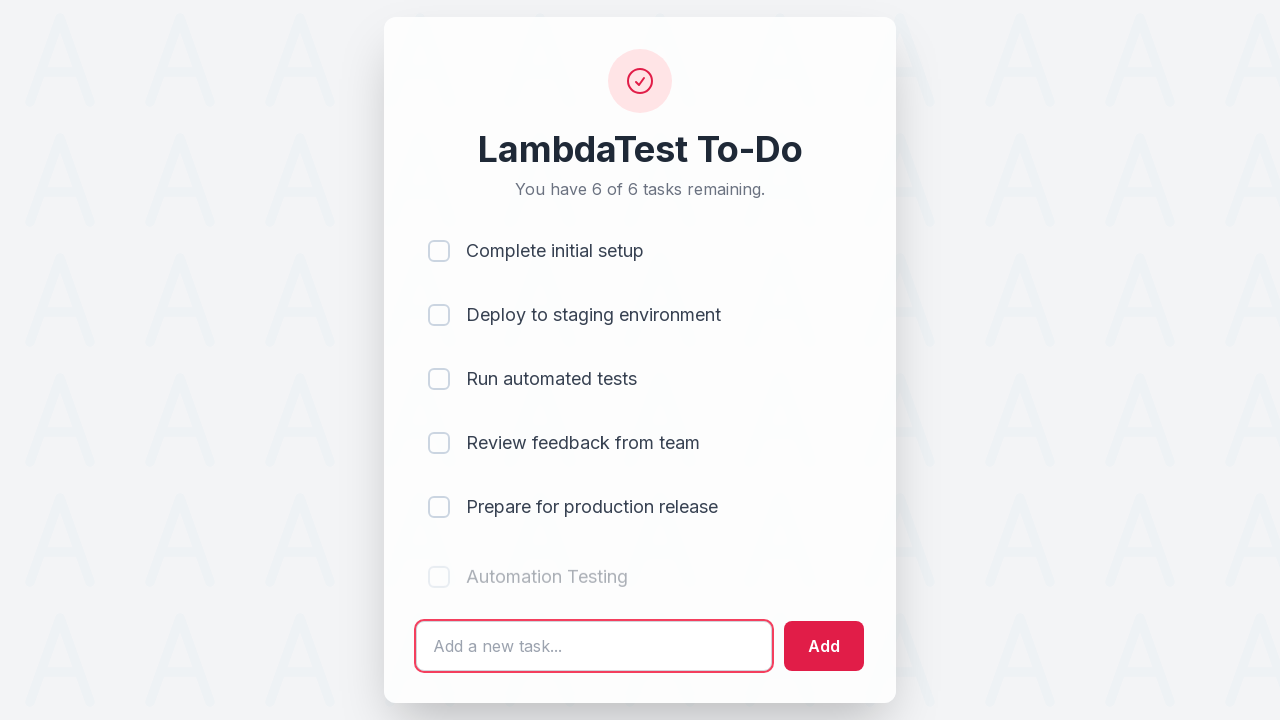

Verified that the new todo item was added to the list
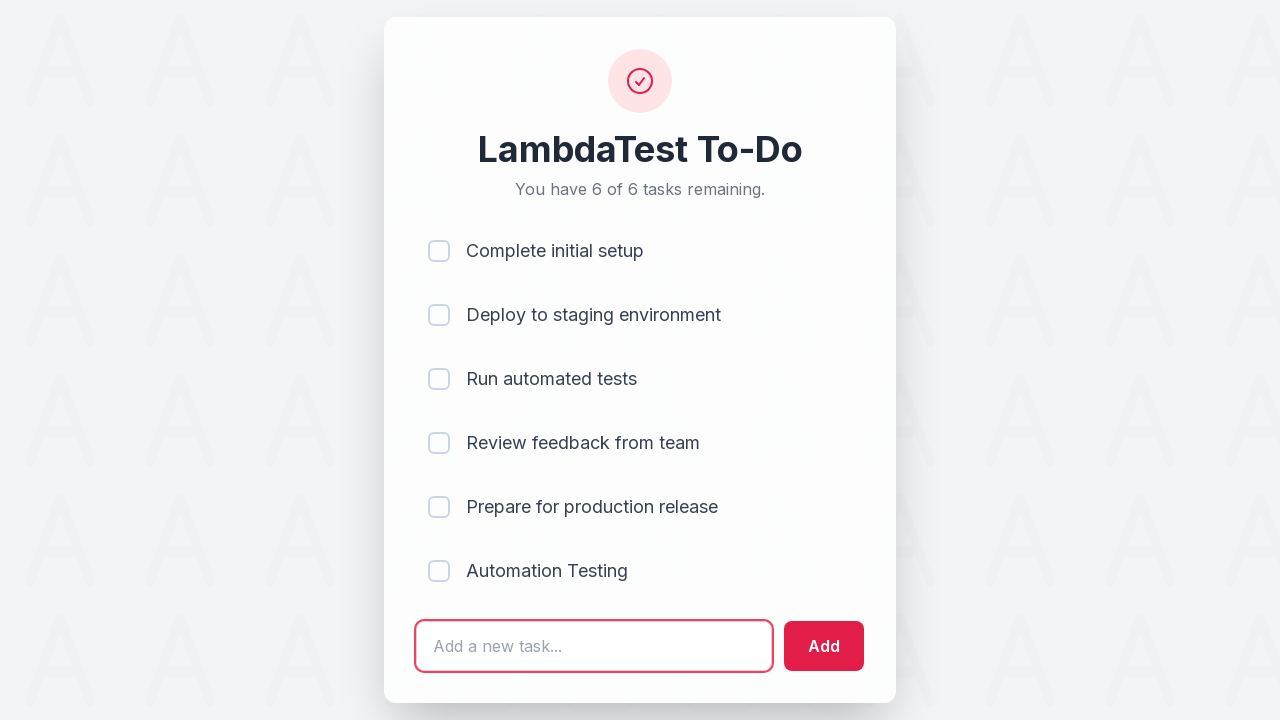

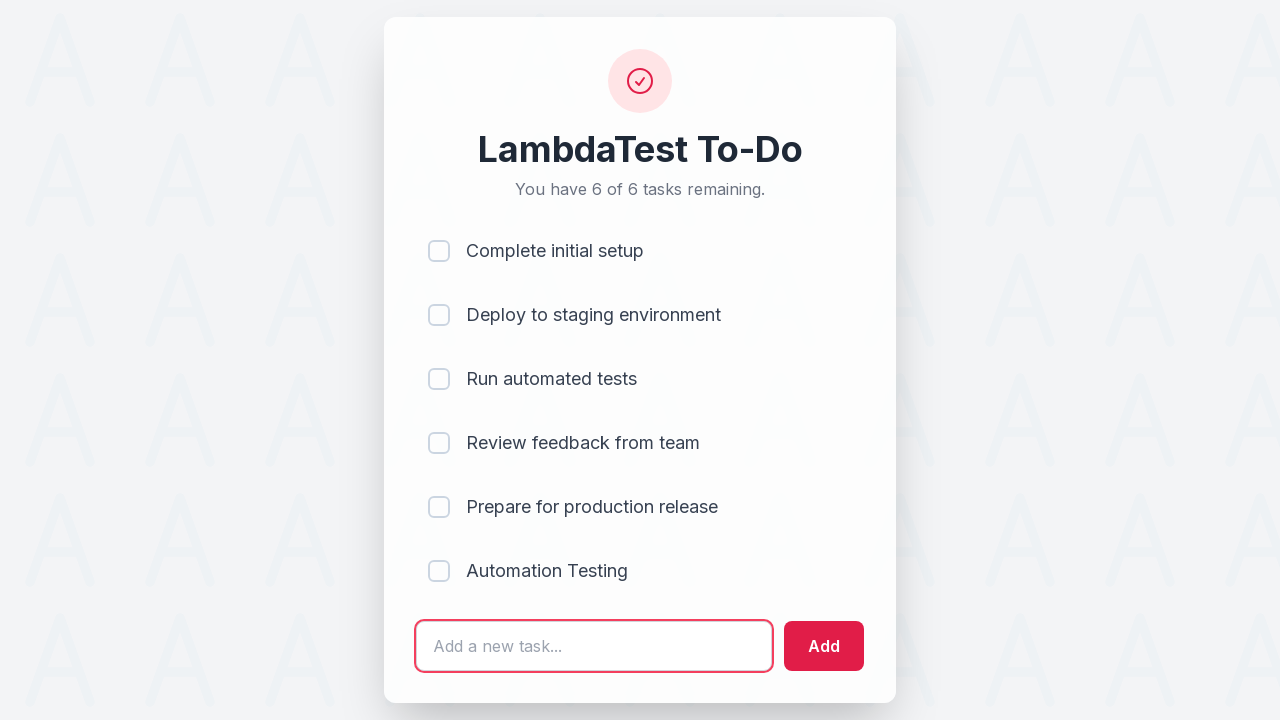